Tests window handling by opening a new tab, switching to it, verifying content, closing it, and returning to the parent window

Starting URL: https://practice-automation.com/window-operations/

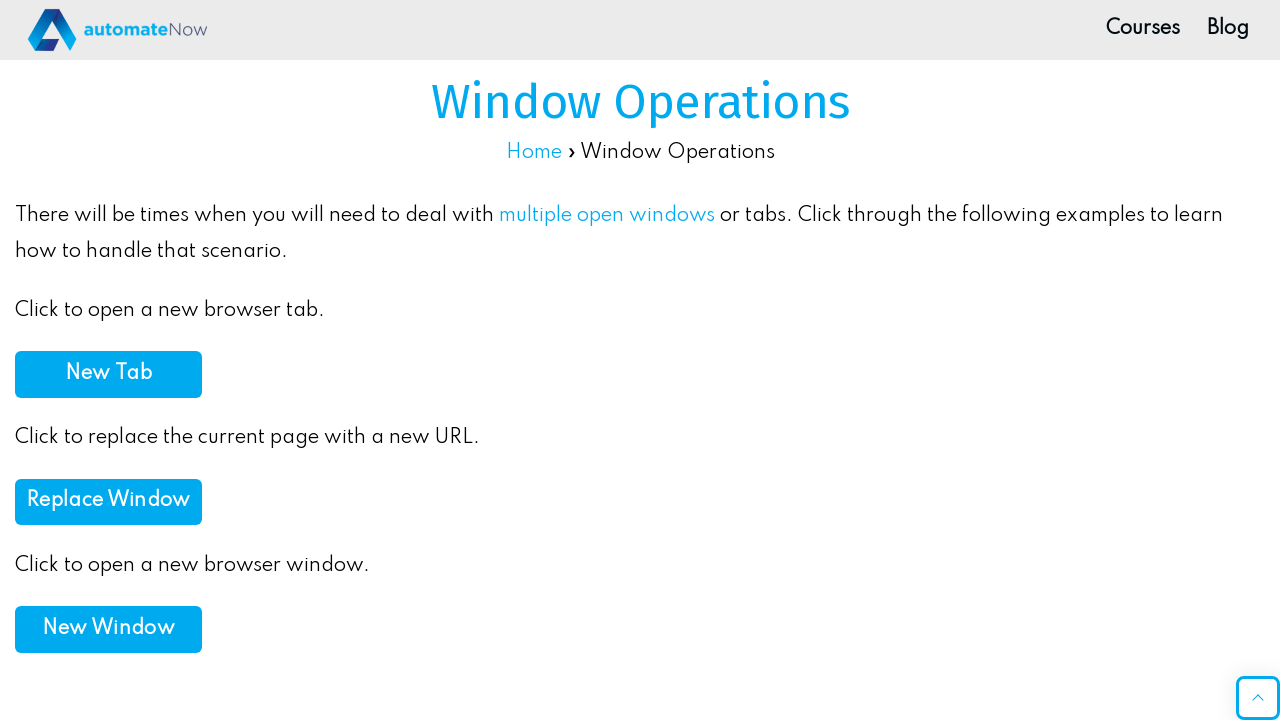

Clicked button to open new tab at (108, 374) on xpath=//button[contains(@onclick,'newTab()')]
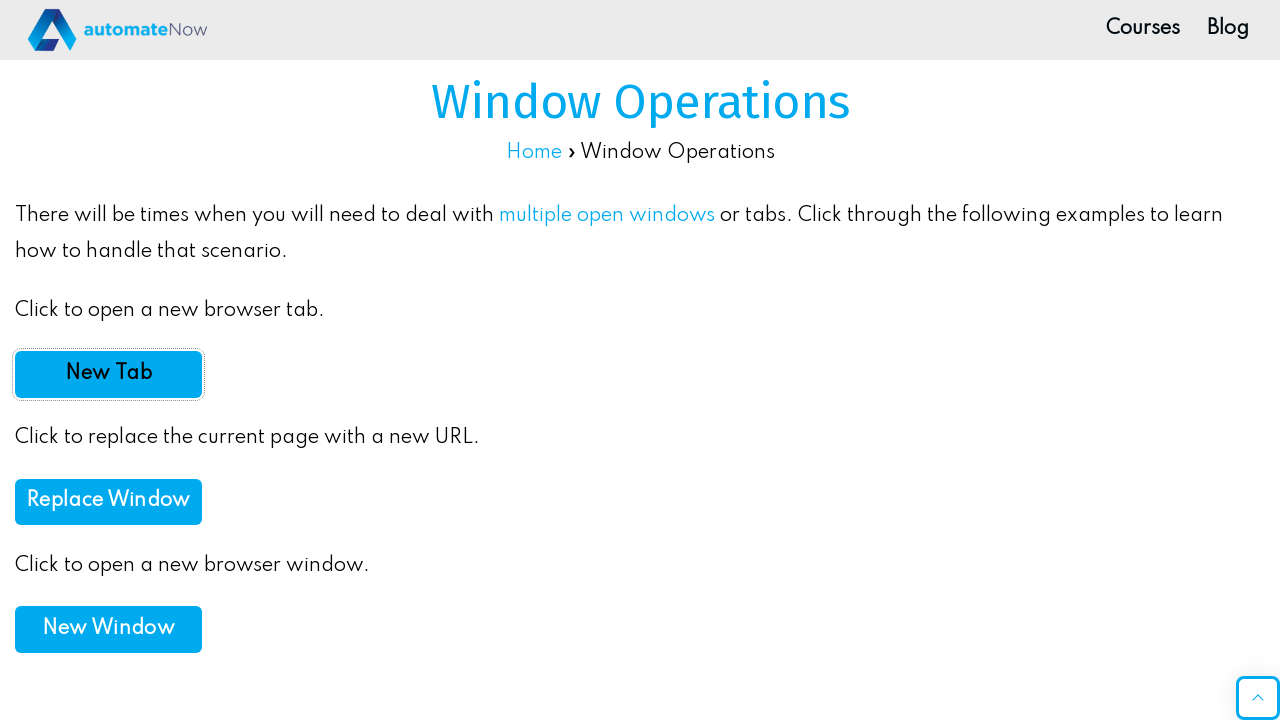

New tab opened and captured
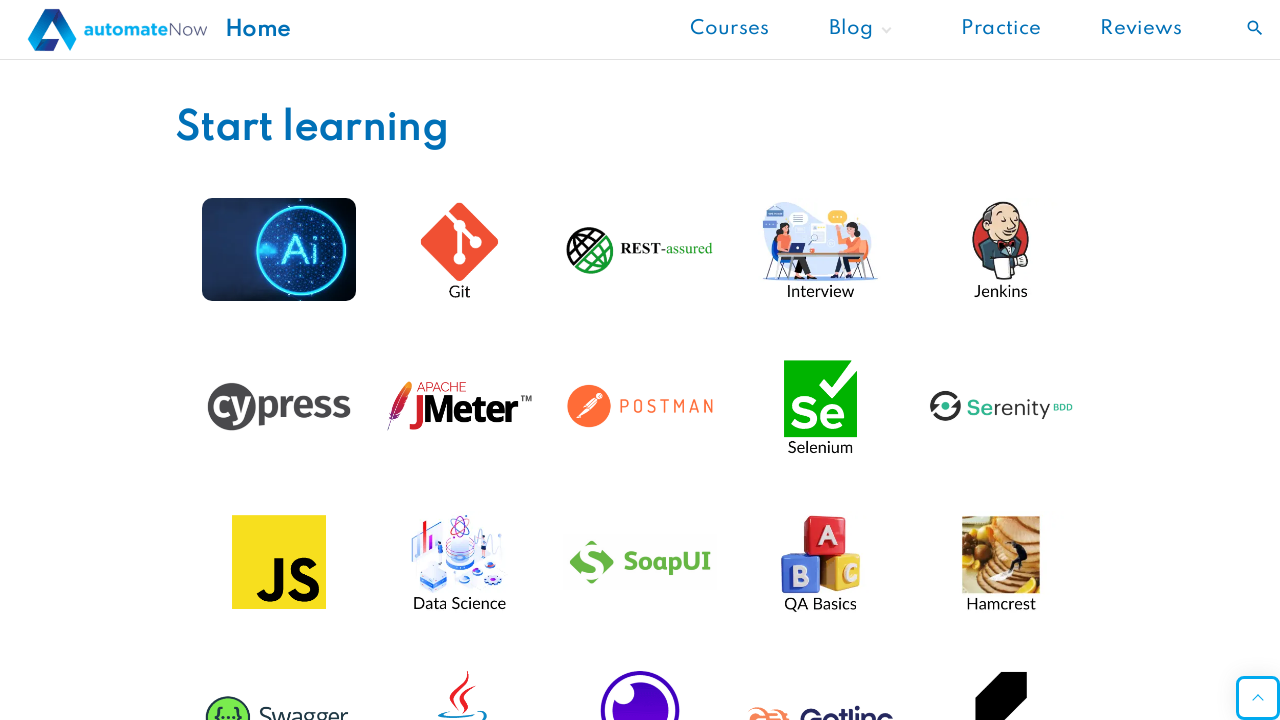

Verified 'Start learning' text is visible on new page
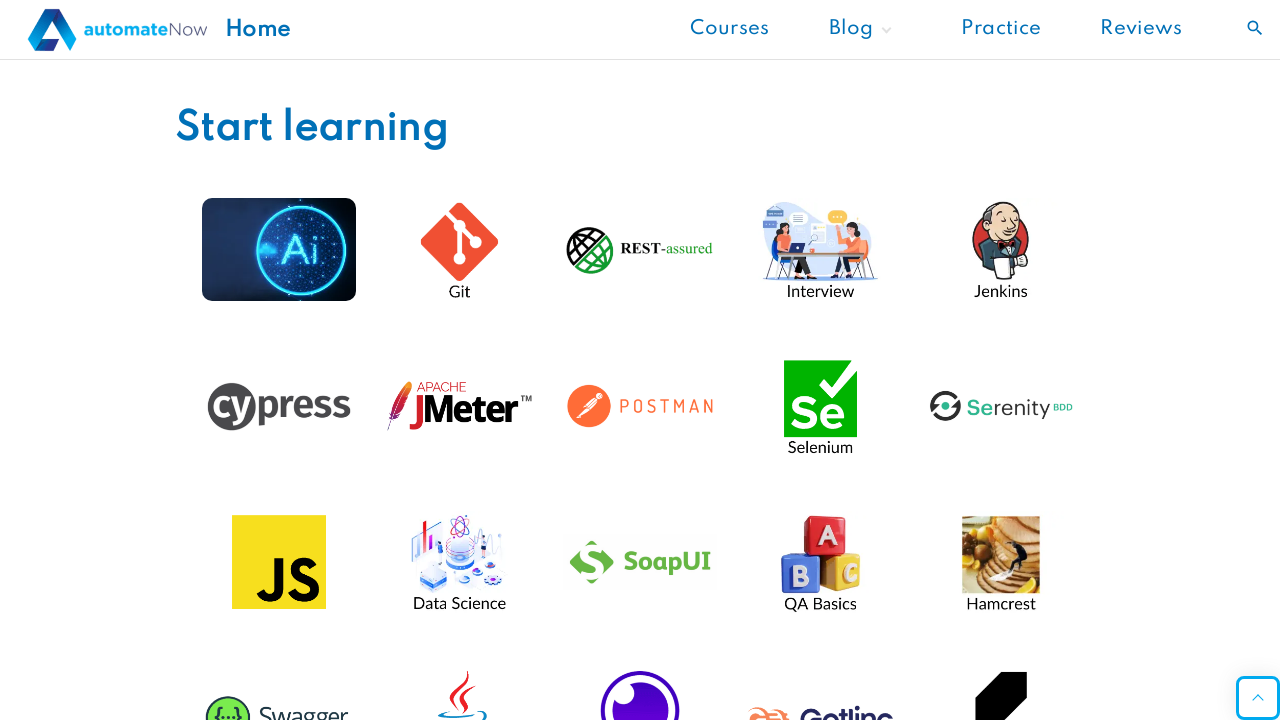

Closed the new tab
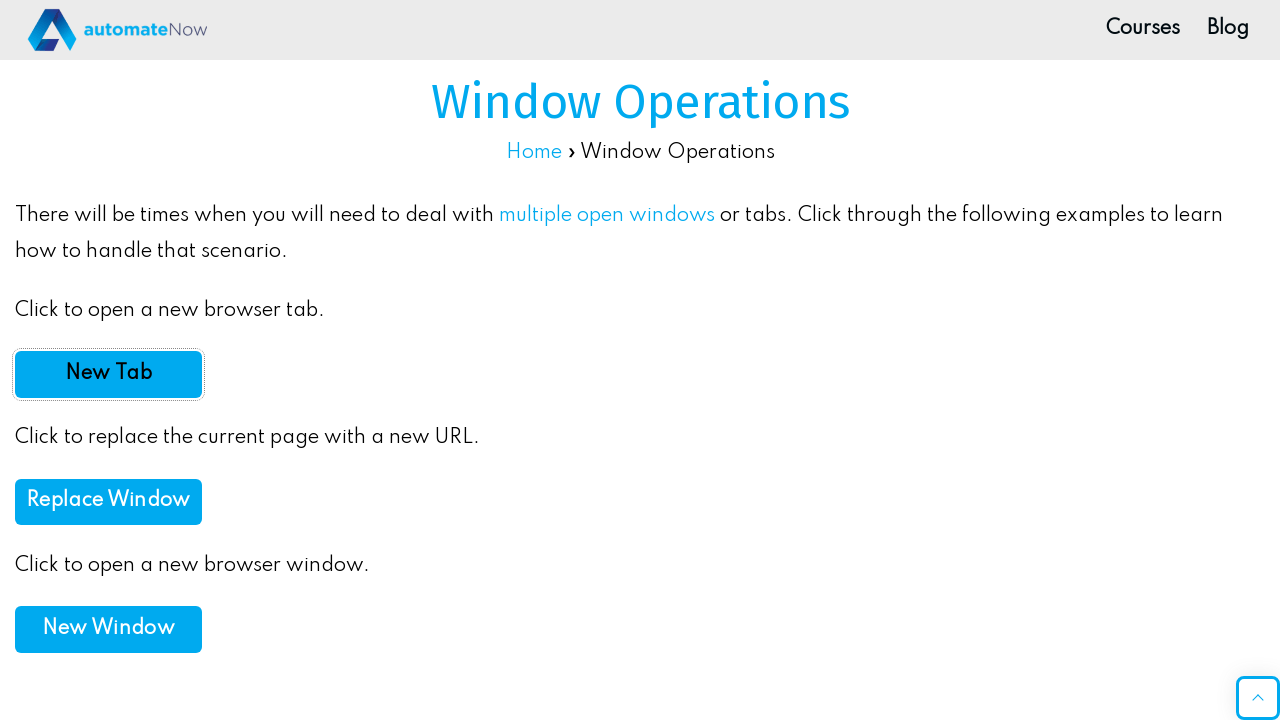

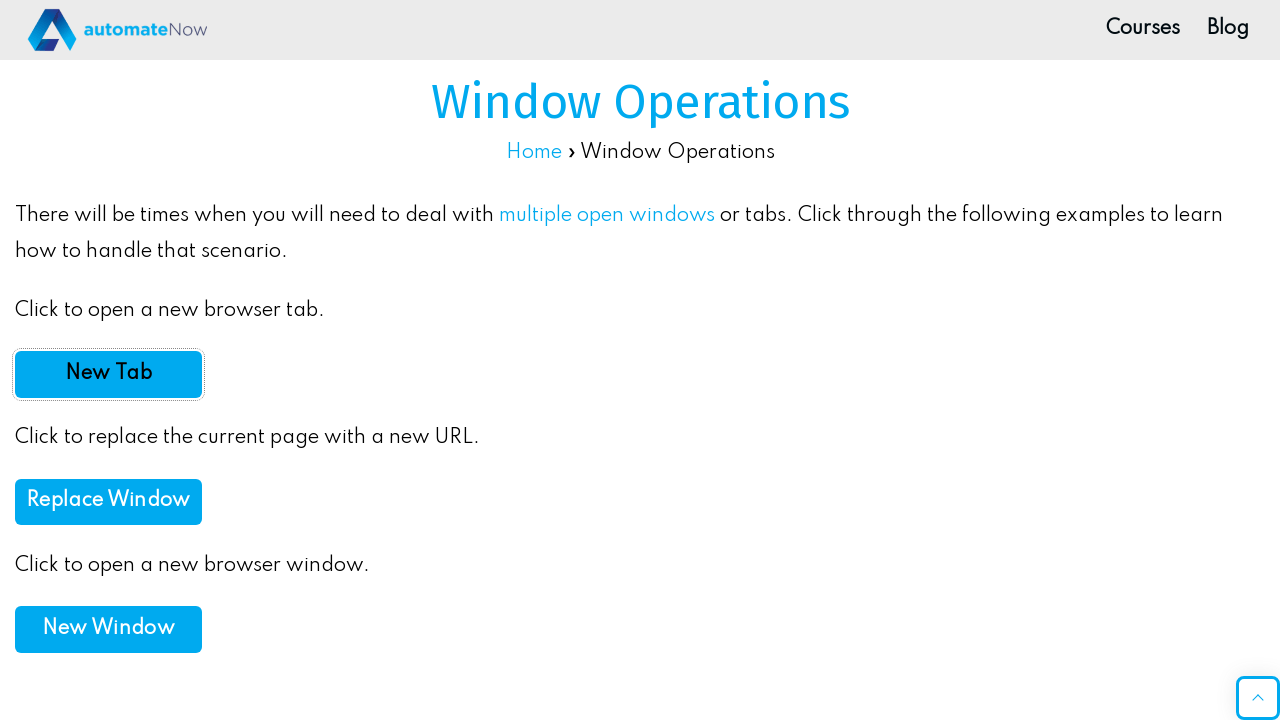